Tests a registration form by filling in first name, last name, email, phone, and address fields, then submitting and verifying successful registration message.

Starting URL: http://suninjuly.github.io/registration1.html

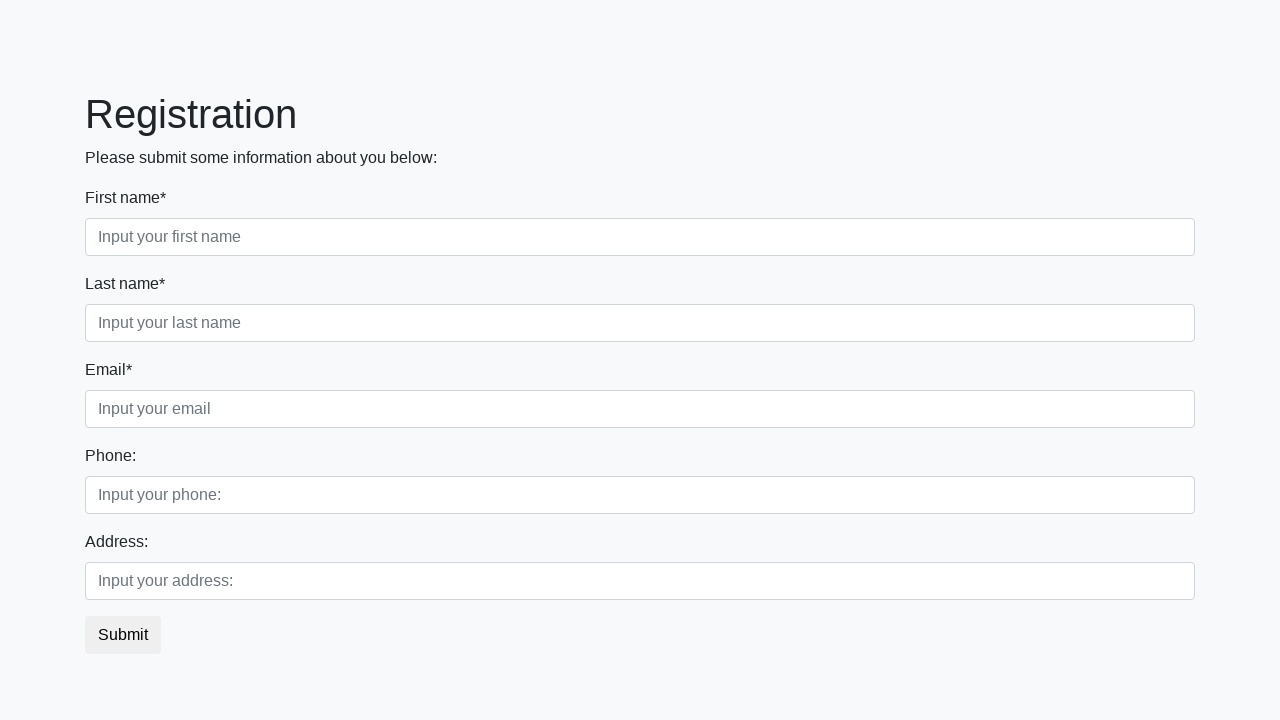

Filled first name field with 'Ivan' on //input[@placeholder='Input your first name']
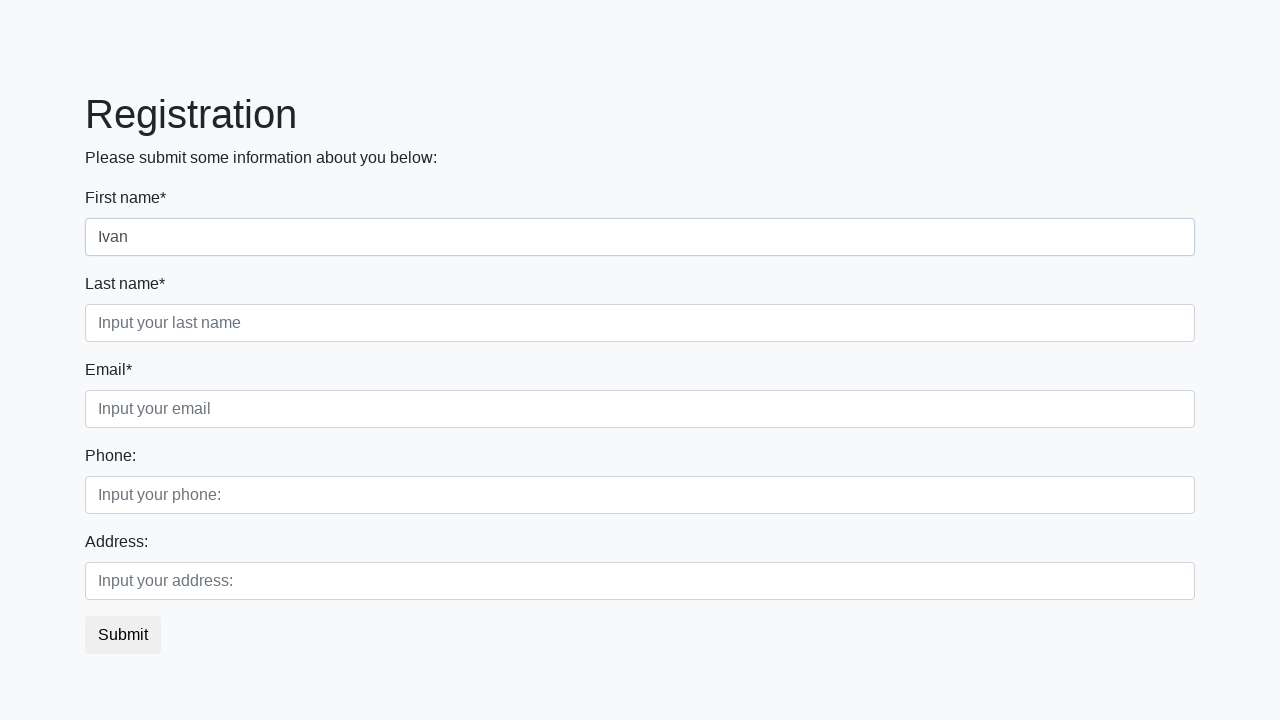

Filled last name field with 'Petrov' on //input[@placeholder='Input your last name']
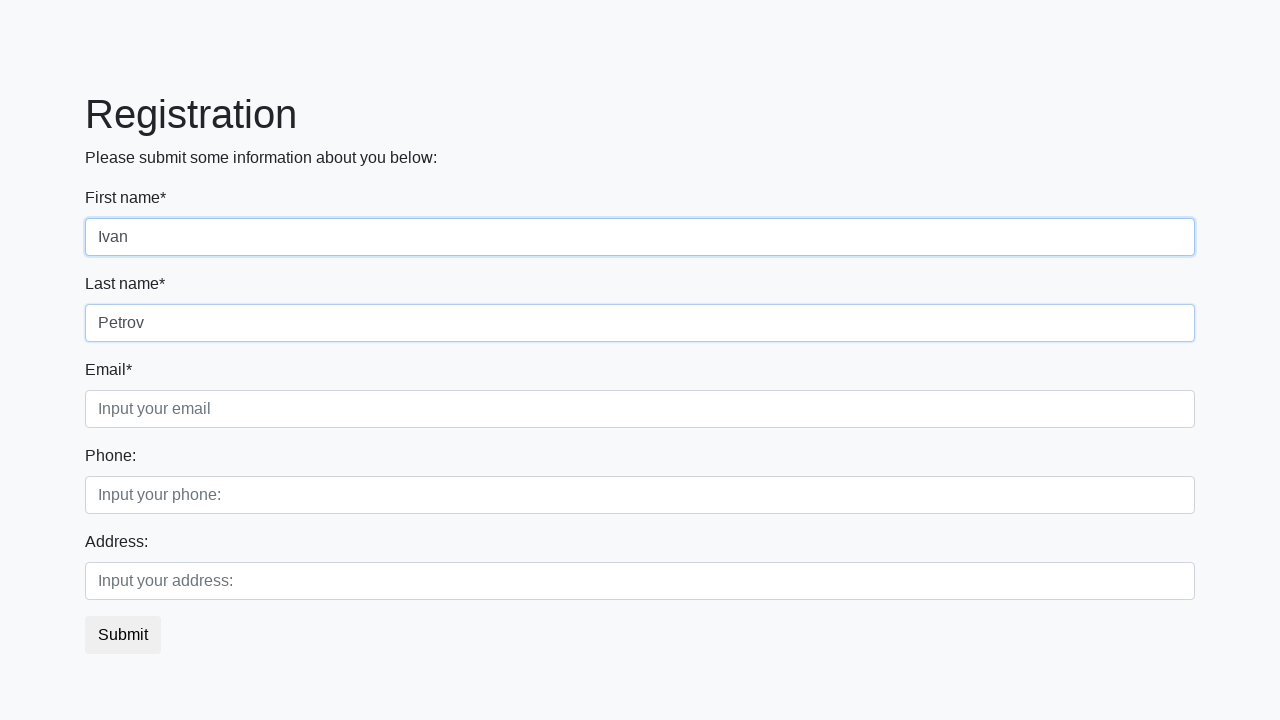

Filled email field with 'ivan.petrov@example.com' on //input[@placeholder='Input your email']
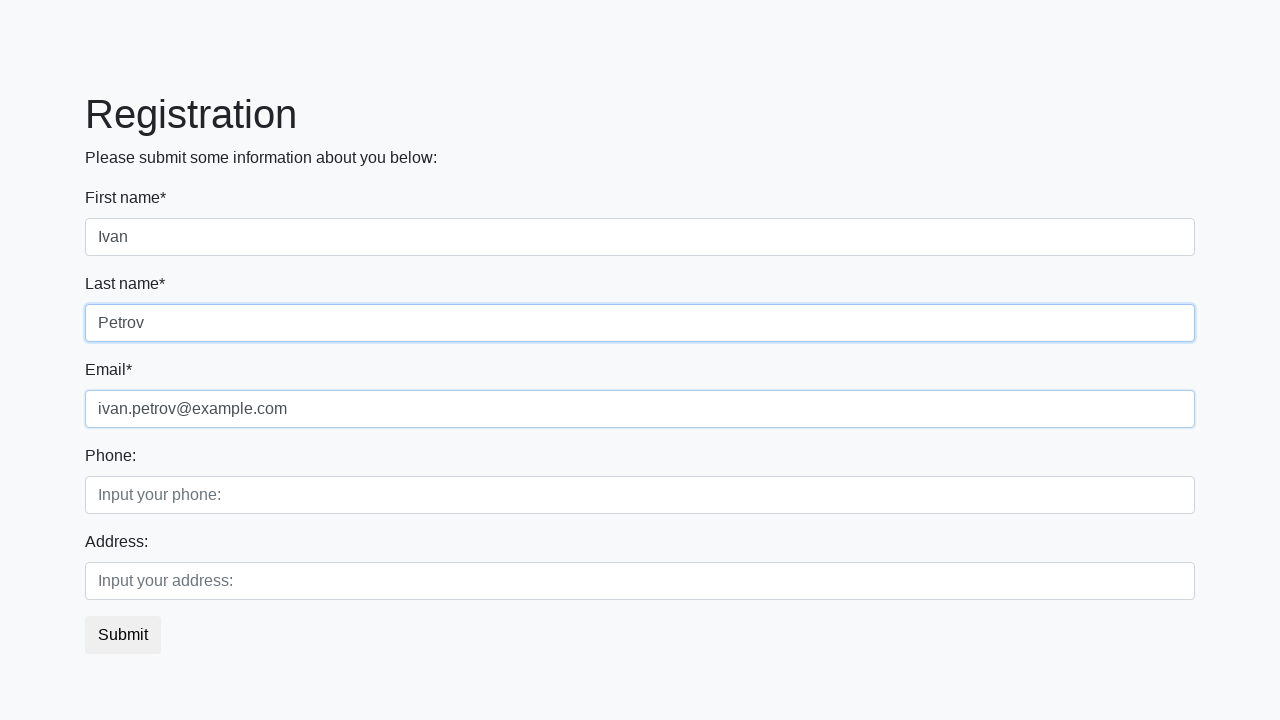

Filled phone field with '727755' on //input[@placeholder='Input your phone:']
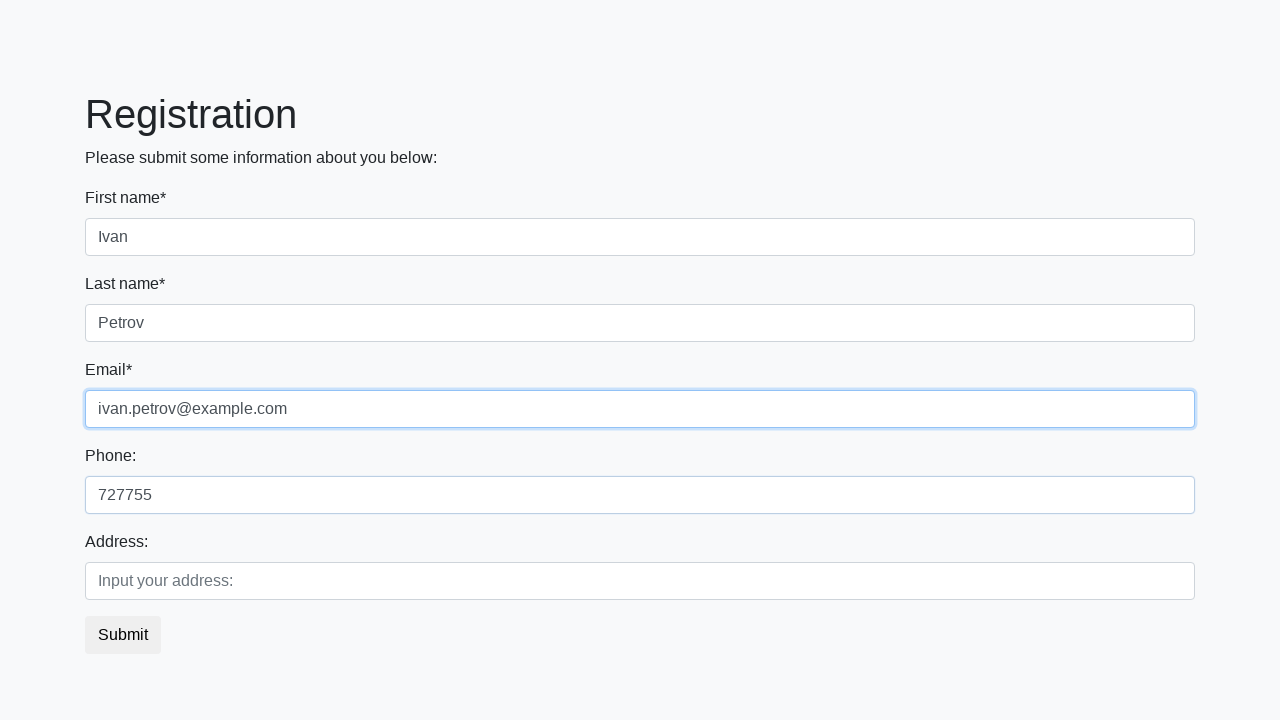

Filled address field with 'Smolensk' on //input[@placeholder='Input your address:']
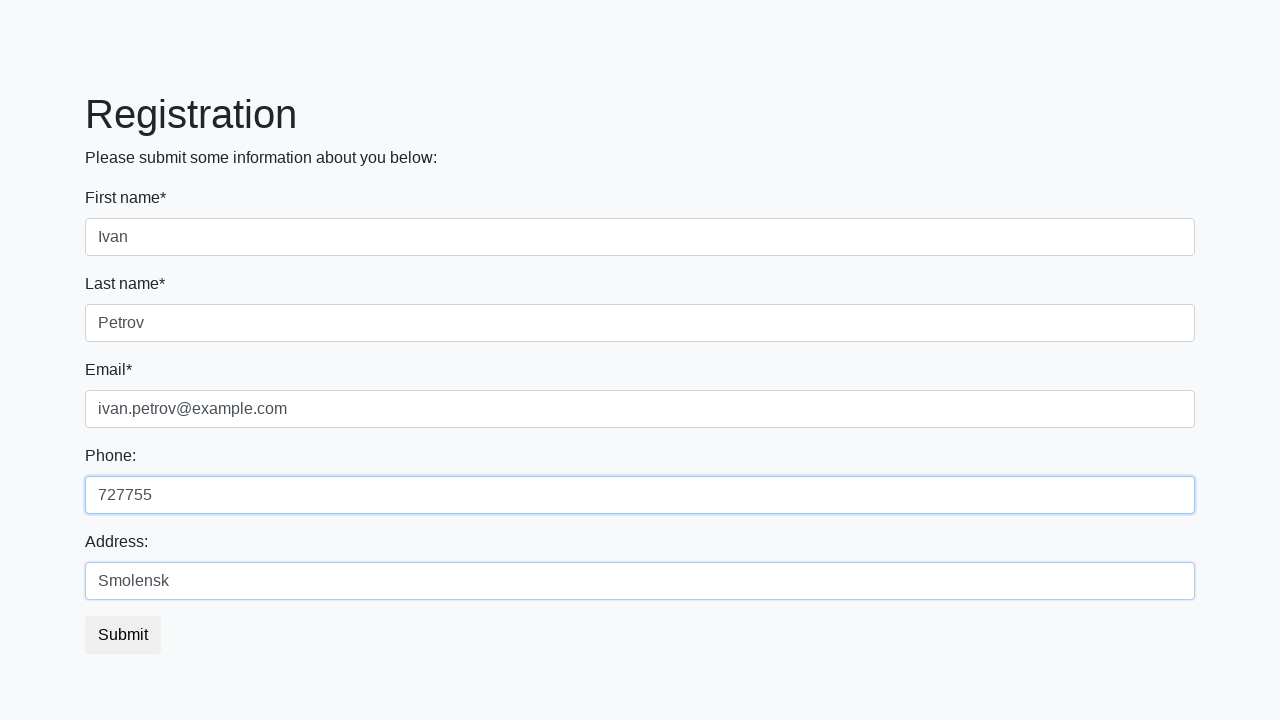

Clicked submit button to register at (123, 635) on button.btn
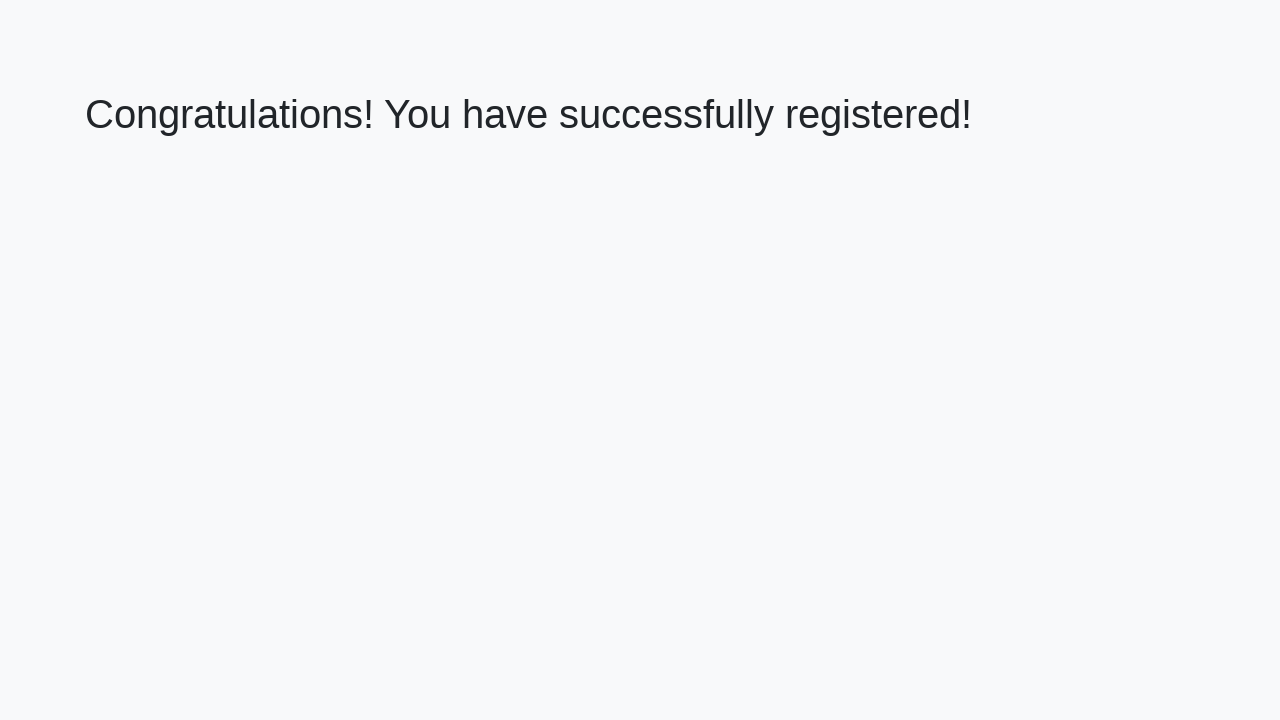

Success message loaded - registration confirmed
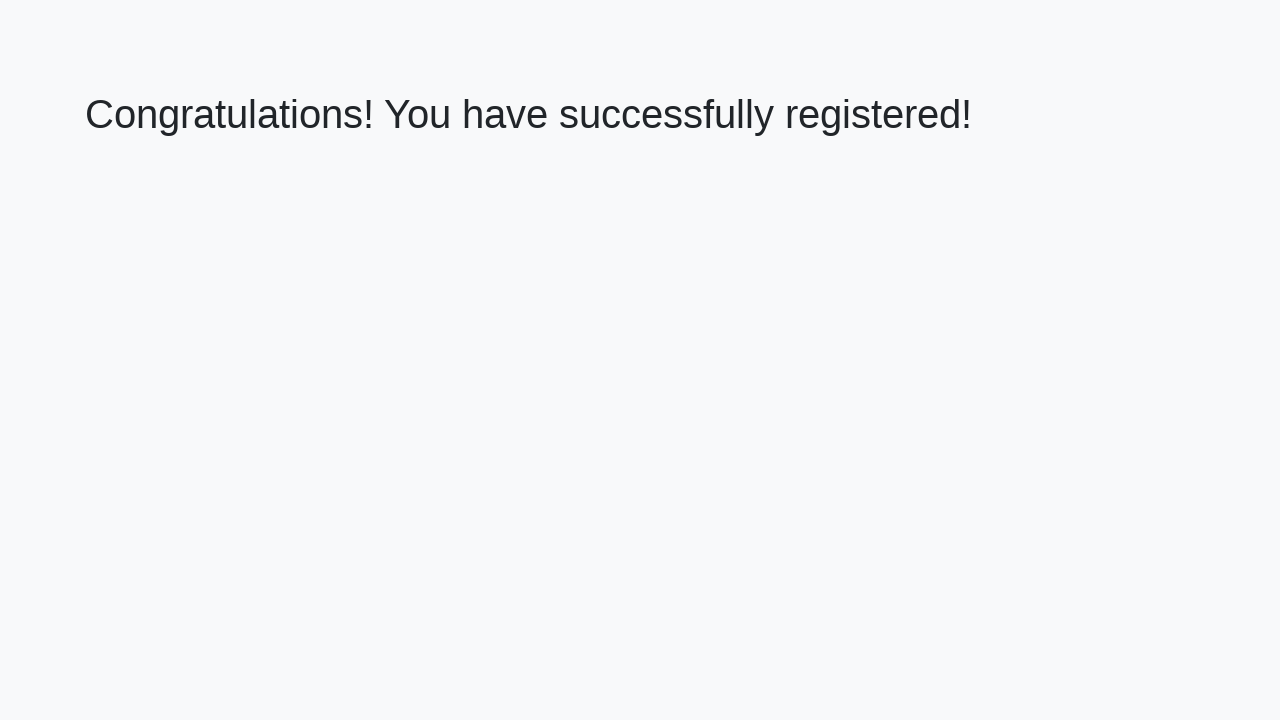

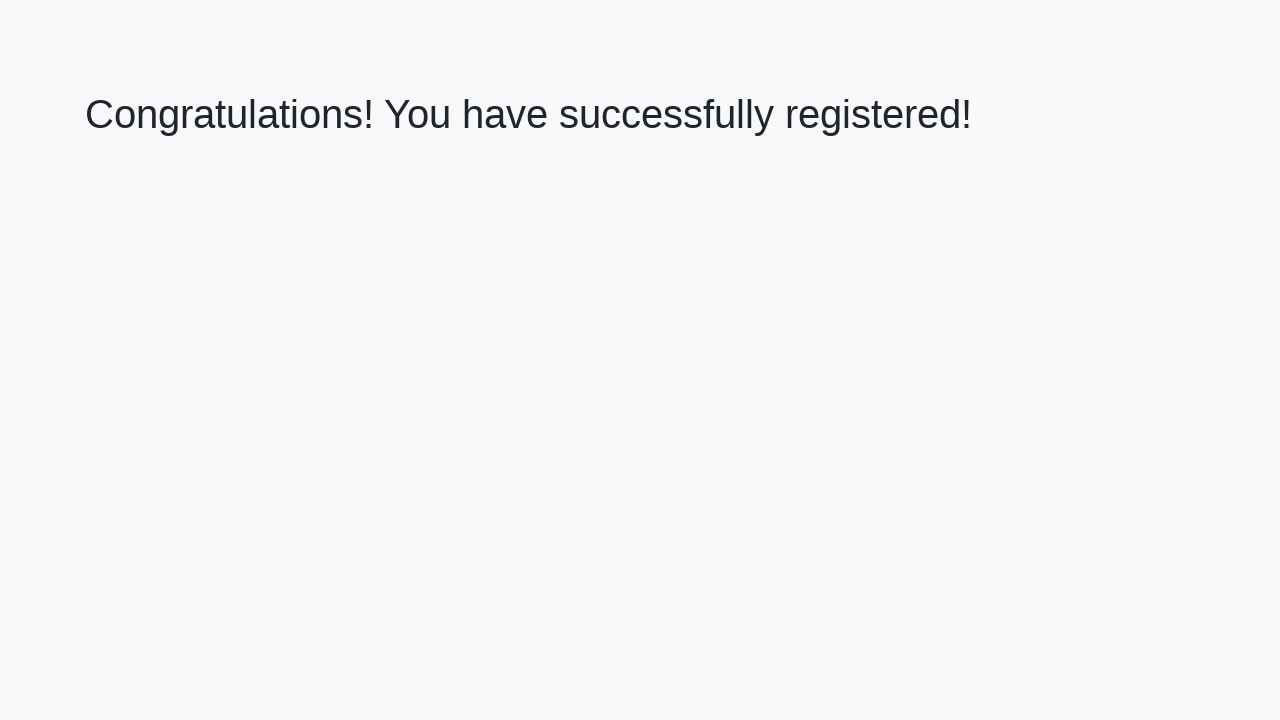